Tests click-and-hold mouse action functionality by navigating to the mouse actions section, selecting click & hold option, and performing click-and-hold and release actions on a circle element

Starting URL: https://demoapps.qspiders.com/ui?scenario=1

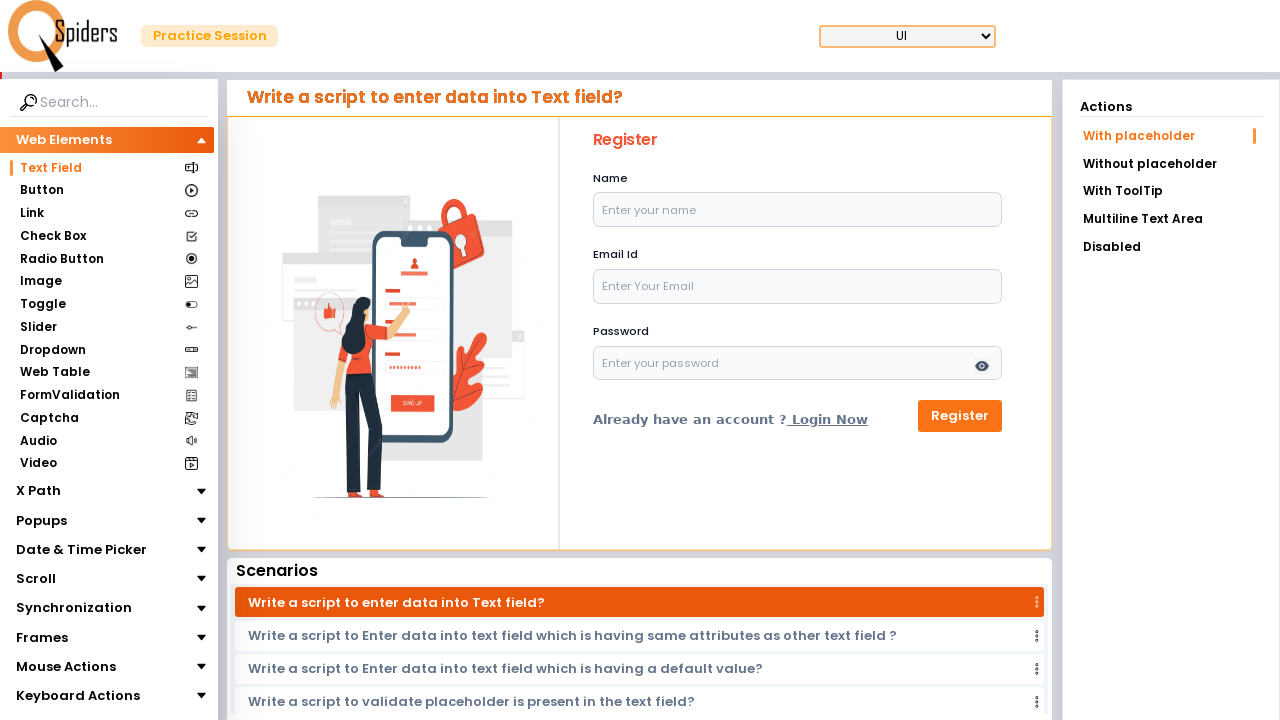

Clicked on Mouse Actions section at (66, 667) on xpath=//section[text()='Mouse Actions']
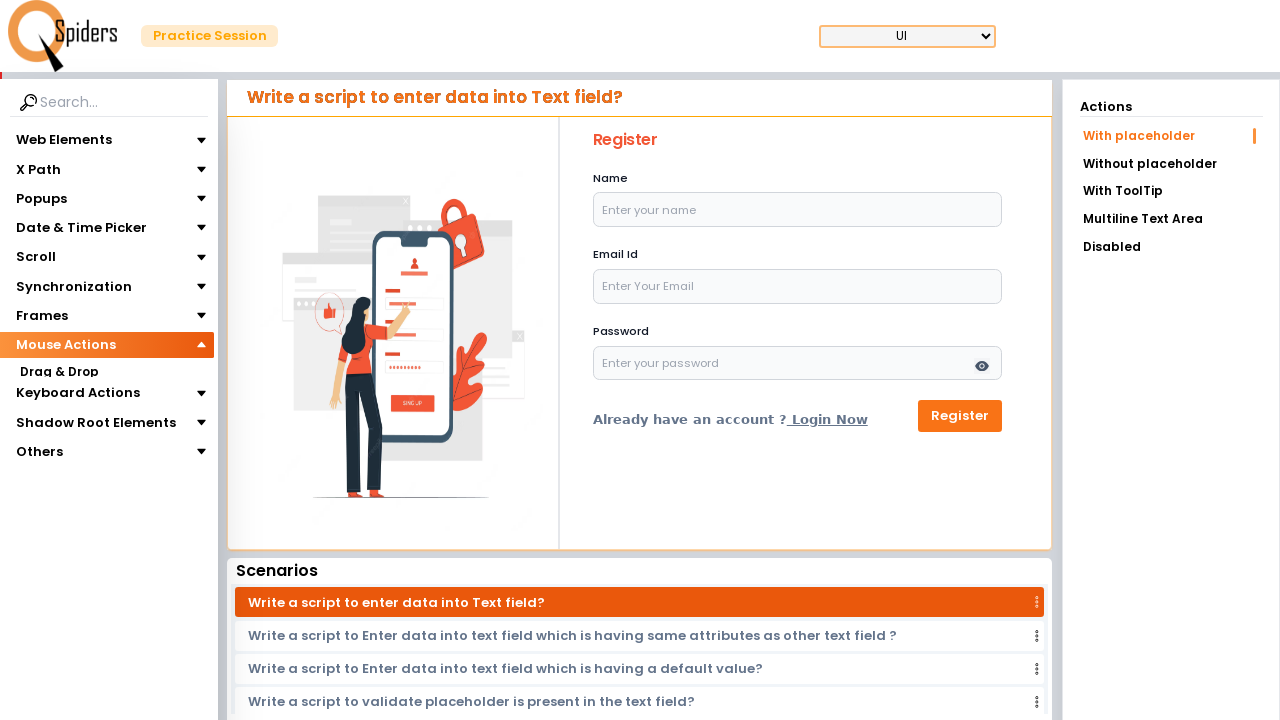

Clicked on Click & Hold option at (58, 418) on xpath=//section[text()='Click & Hold']
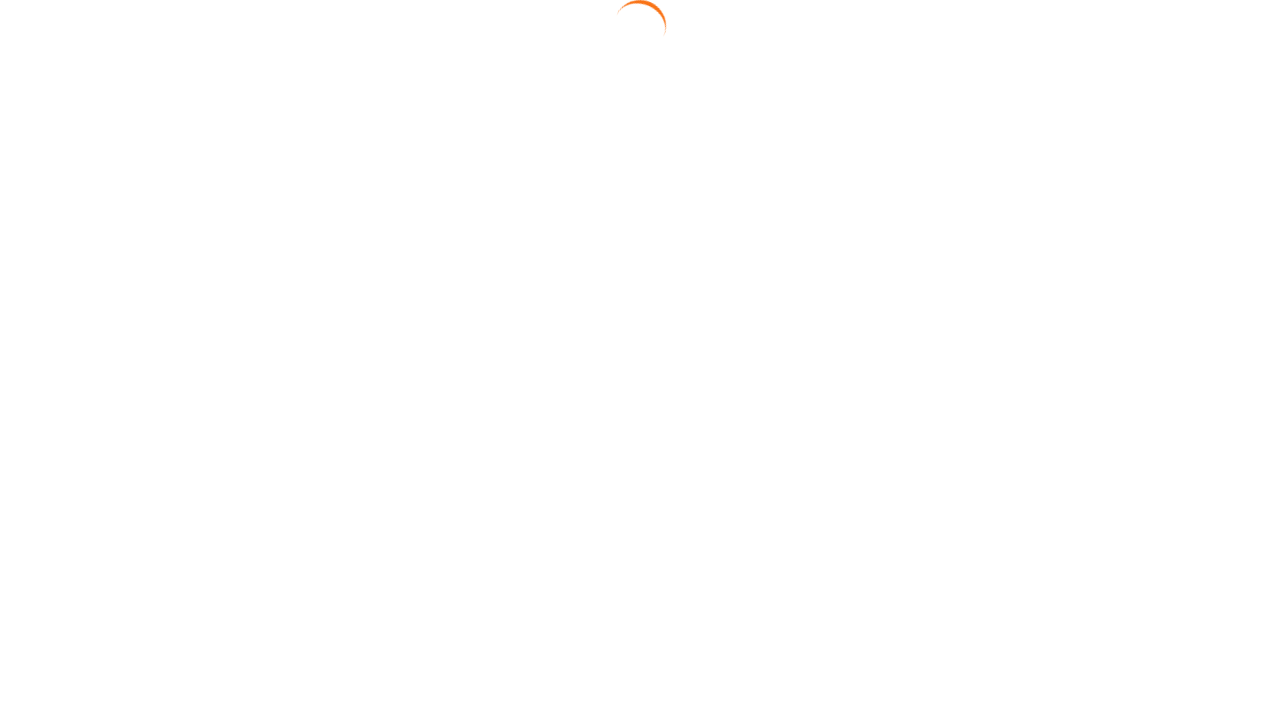

Circle element became visible
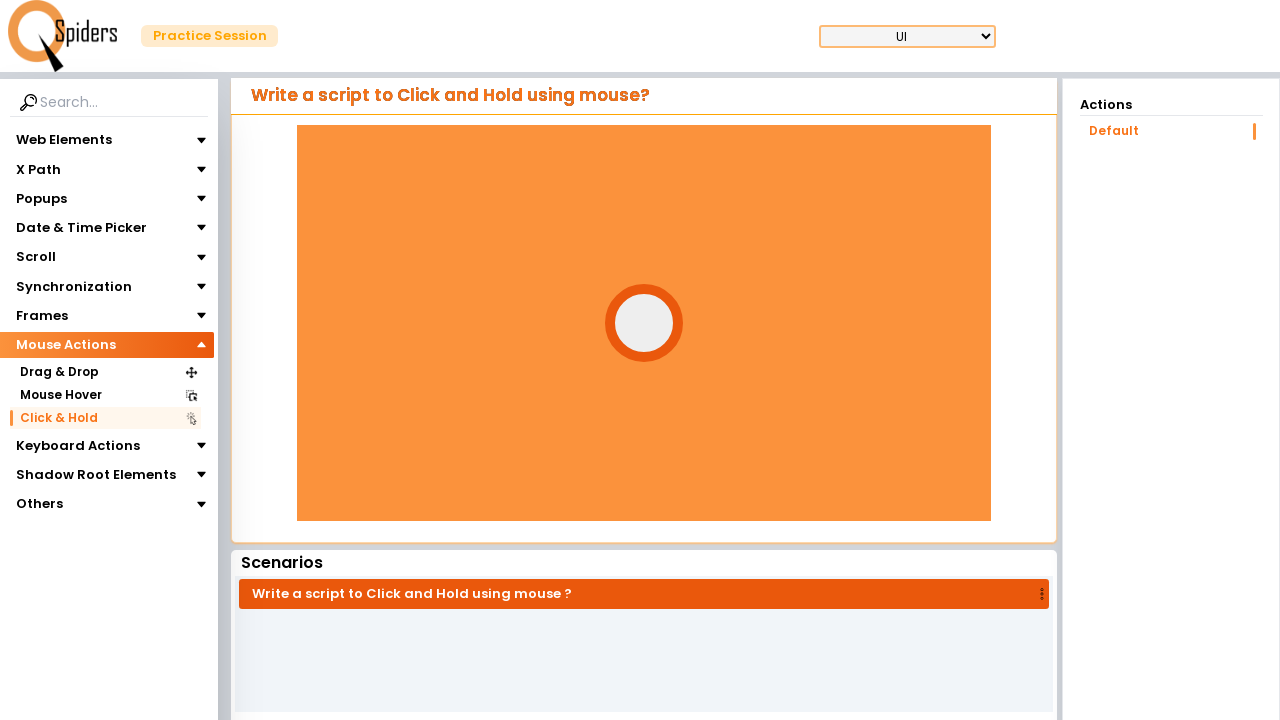

Located circle element for interaction
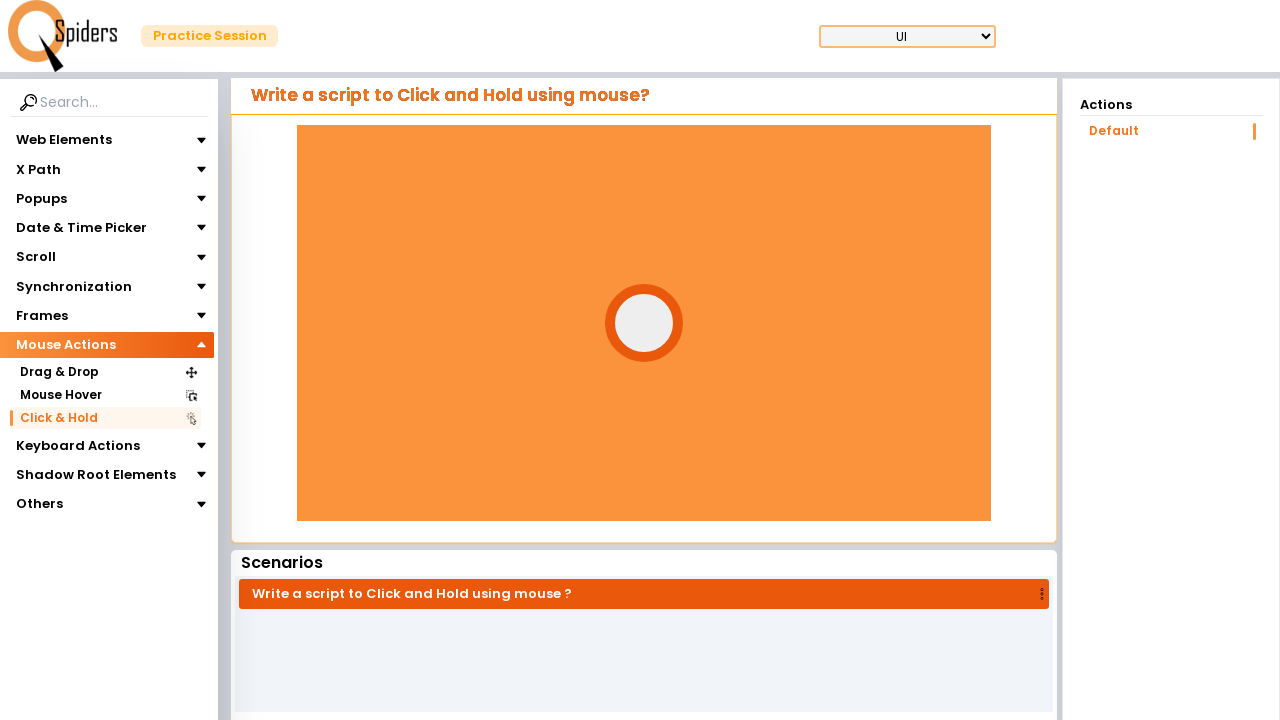

Mouse button pressed down at (58, 418)
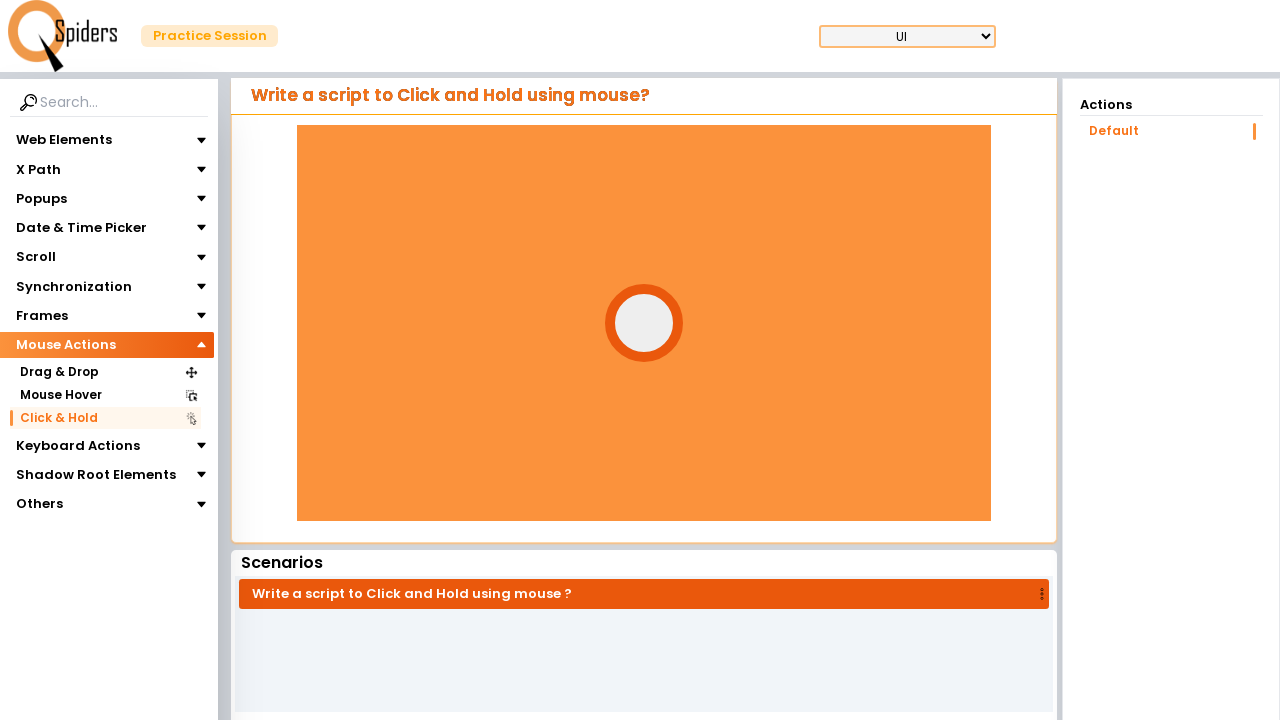

Mouse moved to center of circle element at (644, 323)
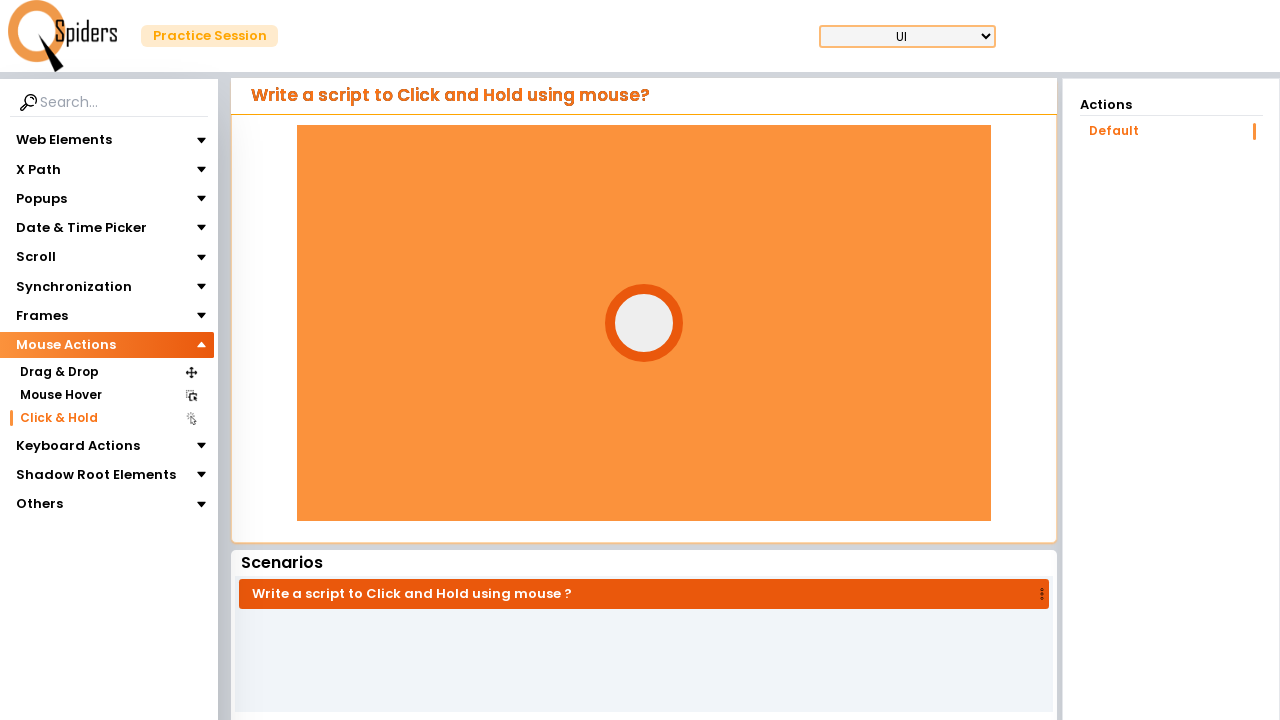

Mouse button released to complete click-and-hold action at (644, 323)
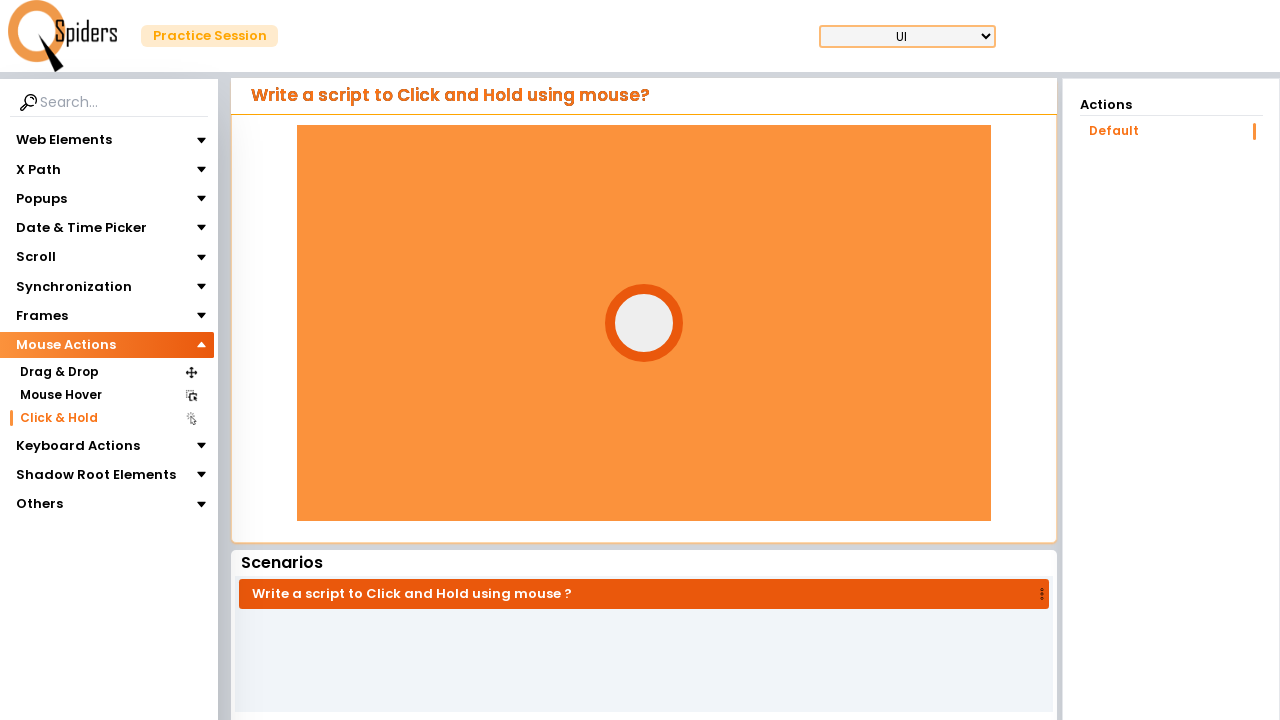

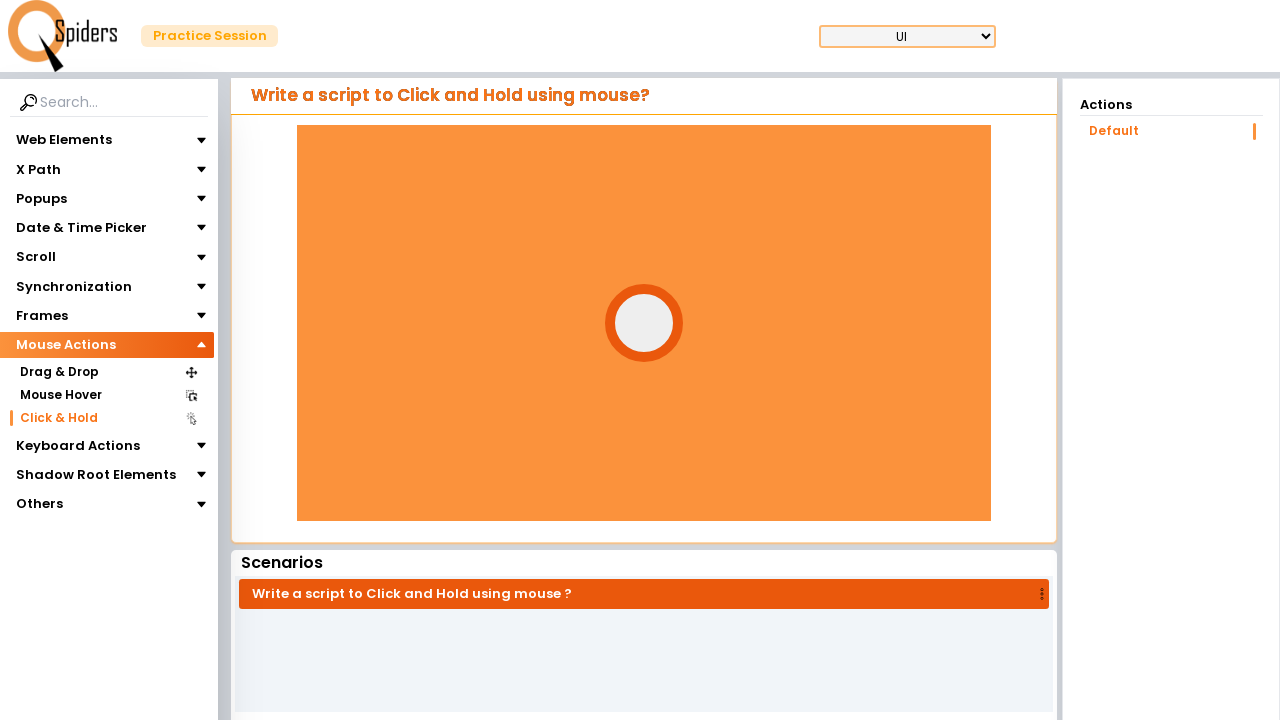